Tests JavaScript confirm dialog handling by clicking a confirm button that triggers an alert, then dismissing the alert dialog.

Starting URL: https://demoqa.com/alerts

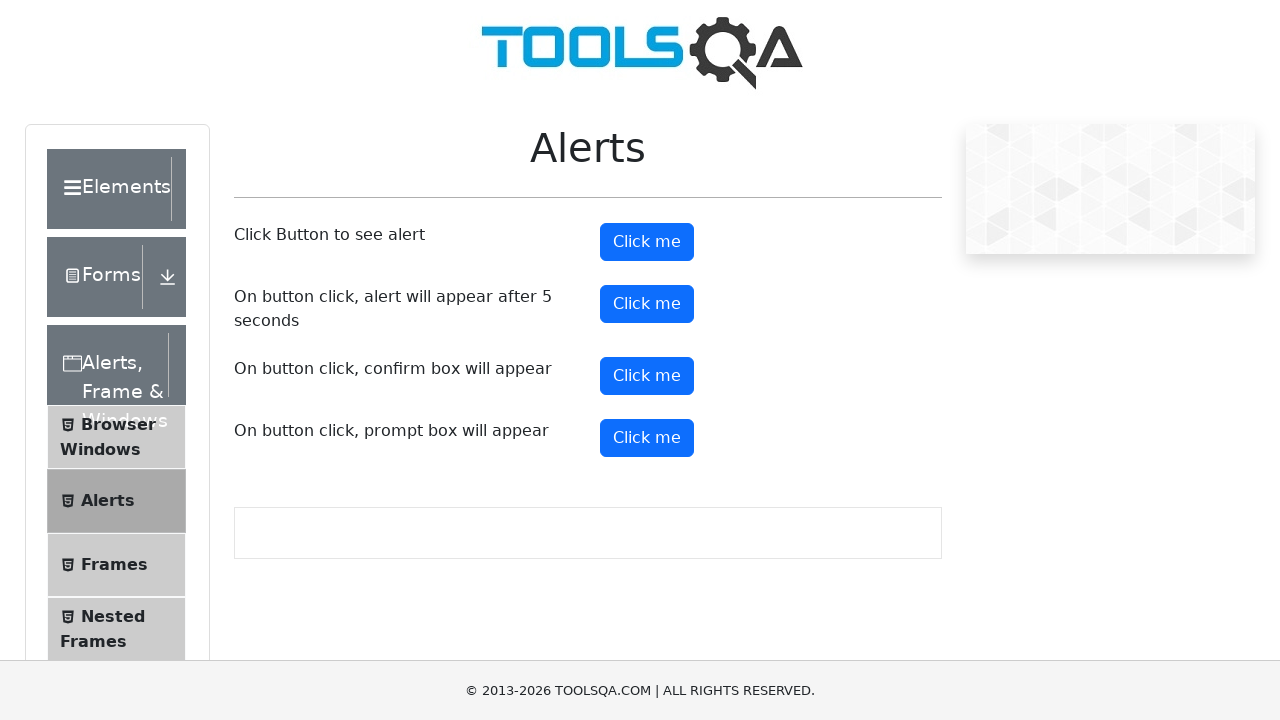

Clicked the confirm button to trigger the alert dialog at (647, 376) on #confirmButton
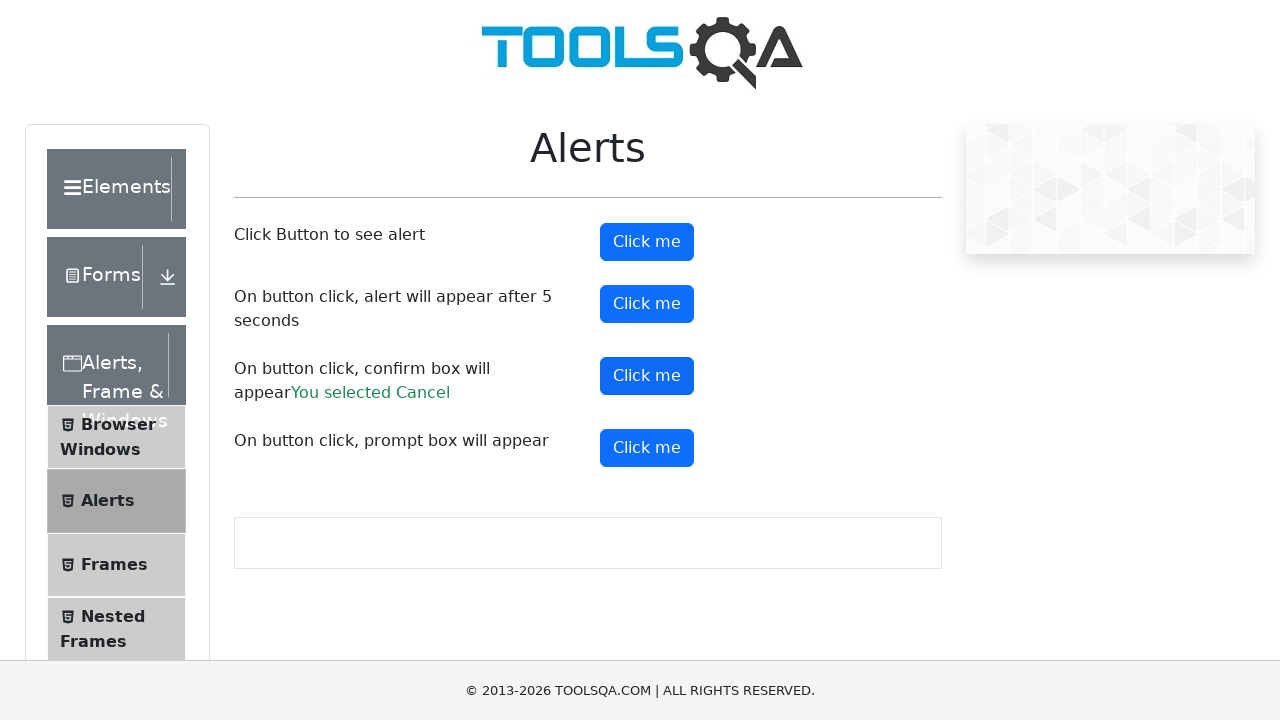

Set up dialog handler to dismiss dialogs
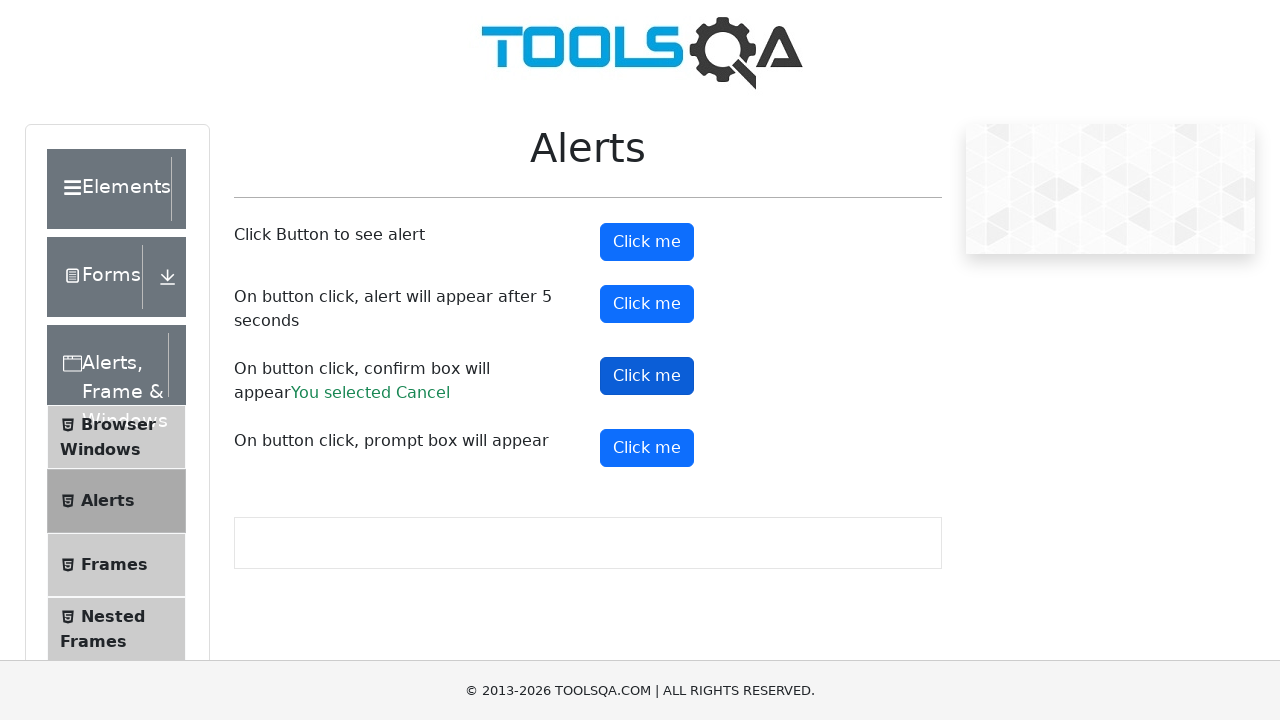

Registered handle_dialog function as dialog event listener
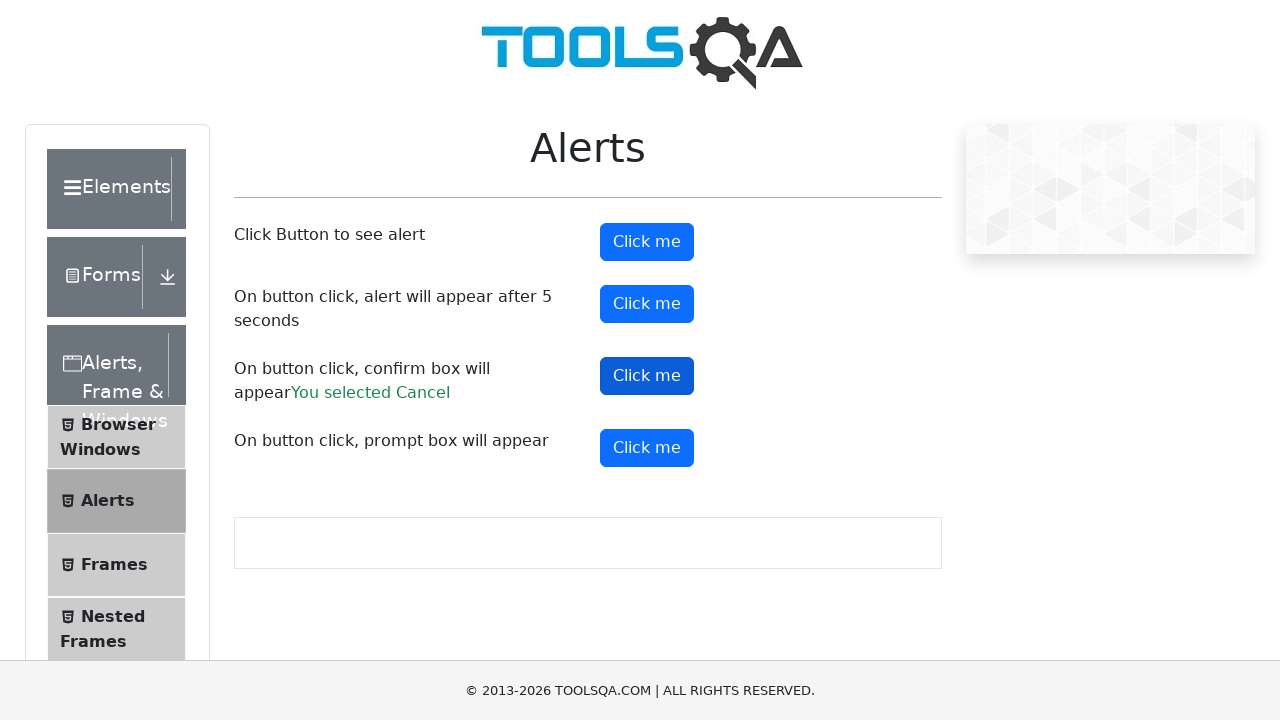

Clicked the confirm button again to trigger the alert dialog with handler ready at (647, 376) on #confirmButton
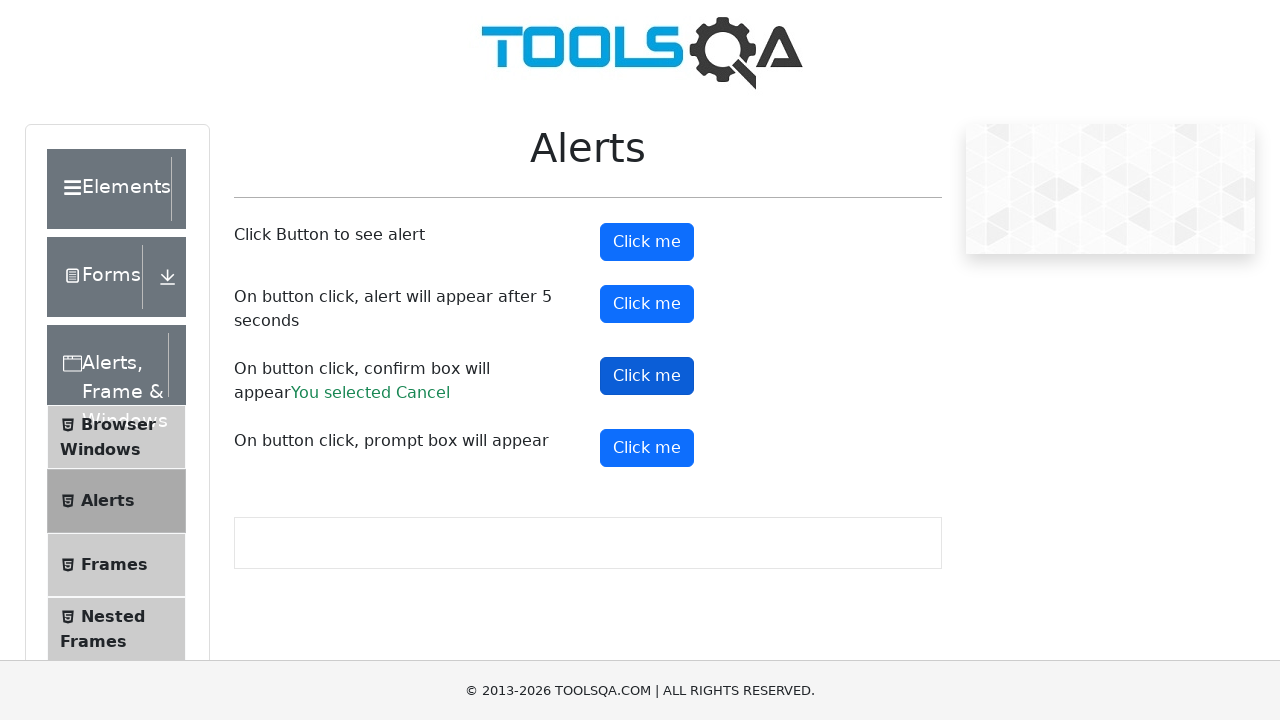

Waited 1000ms for dialog interaction to complete
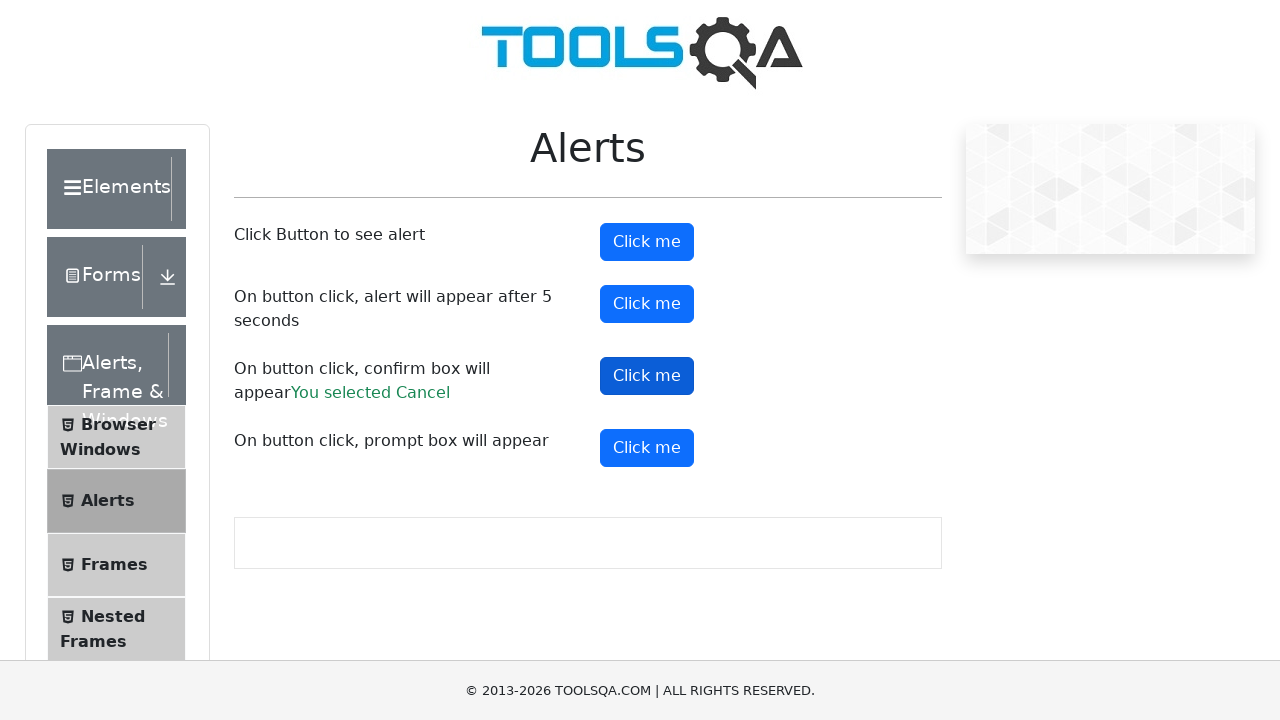

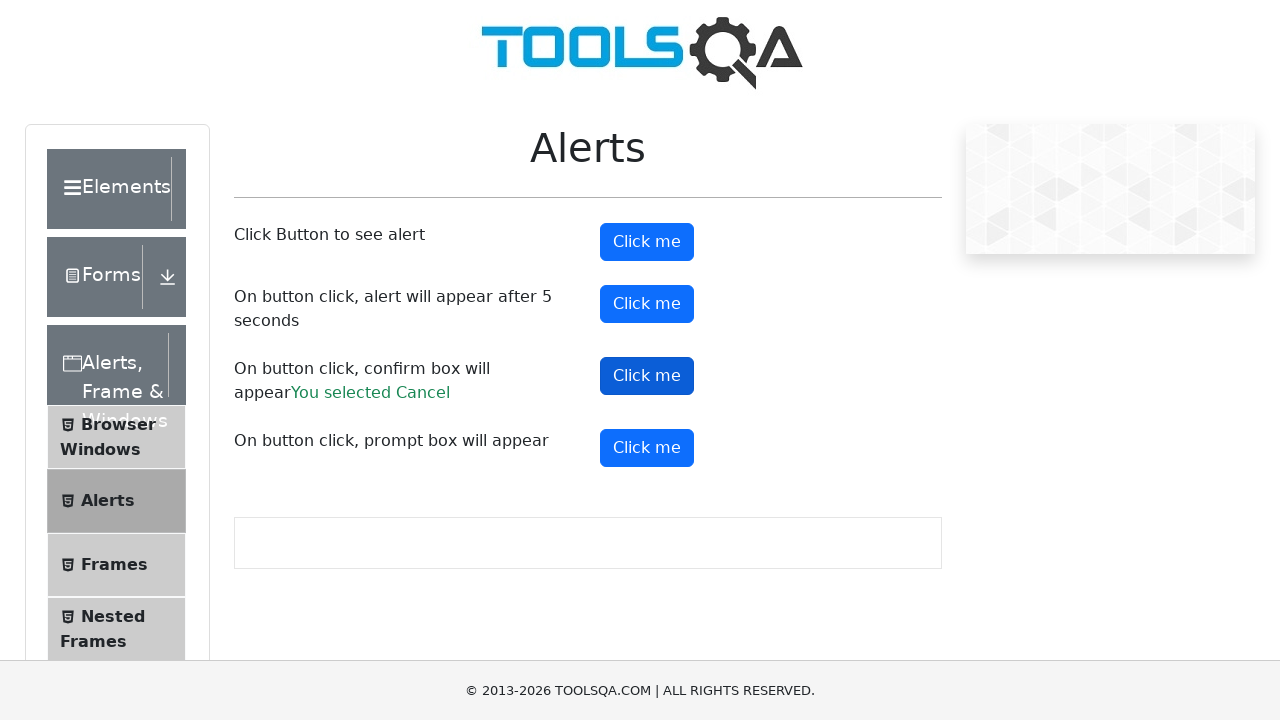